Tests that new todo items are appended to the bottom of the list and the count displays correctly.

Starting URL: https://demo.playwright.dev/todomvc

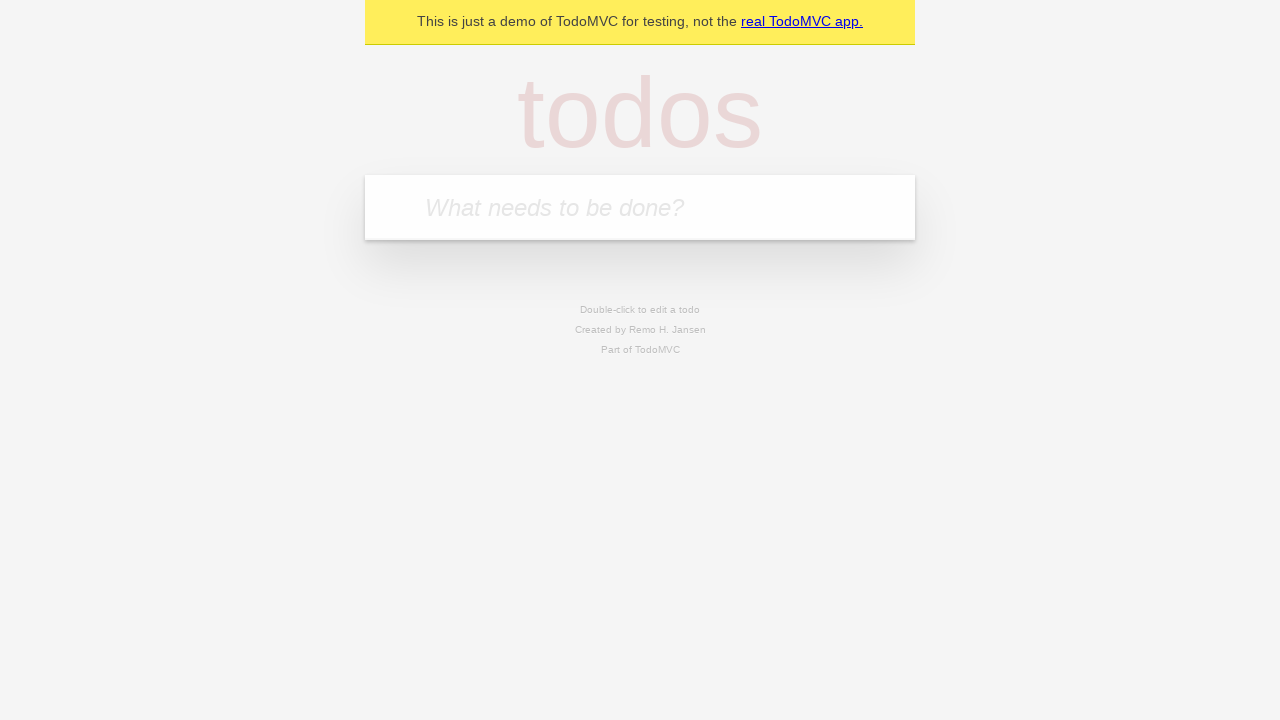

Located the 'What needs to be done?' input field
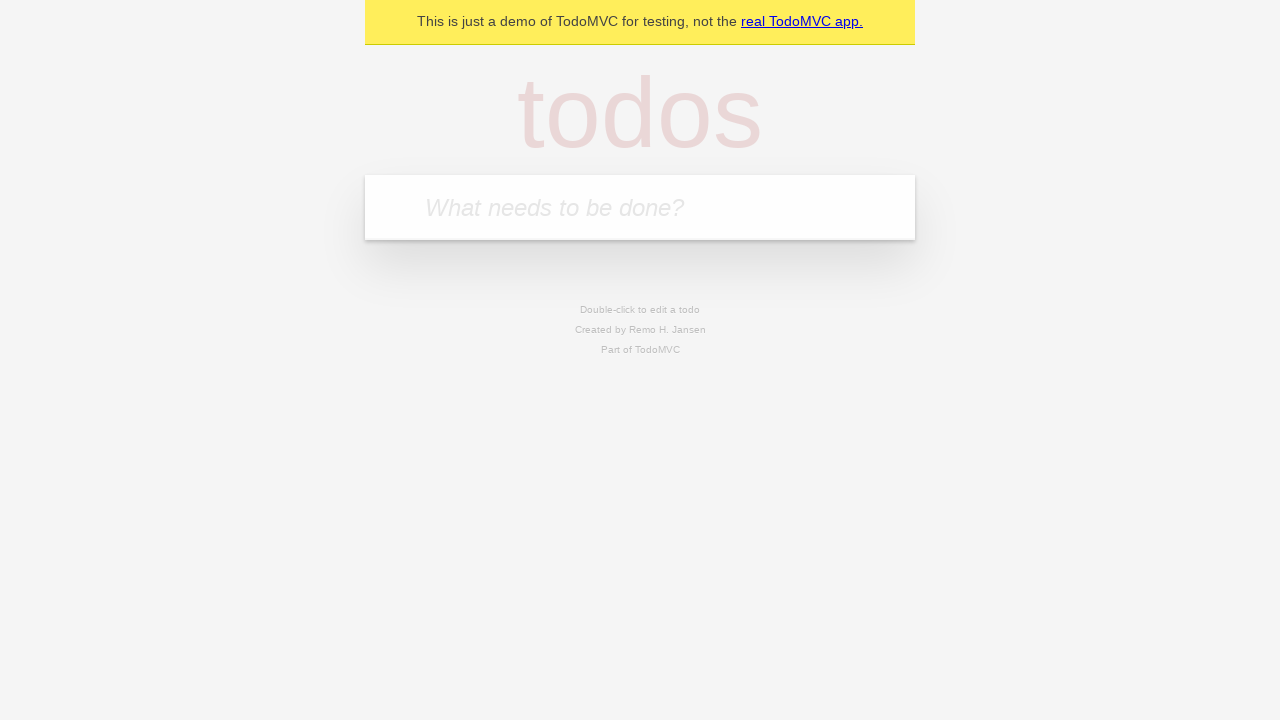

Filled first todo item: 'buy some cheese' on internal:attr=[placeholder="What needs to be done?"i]
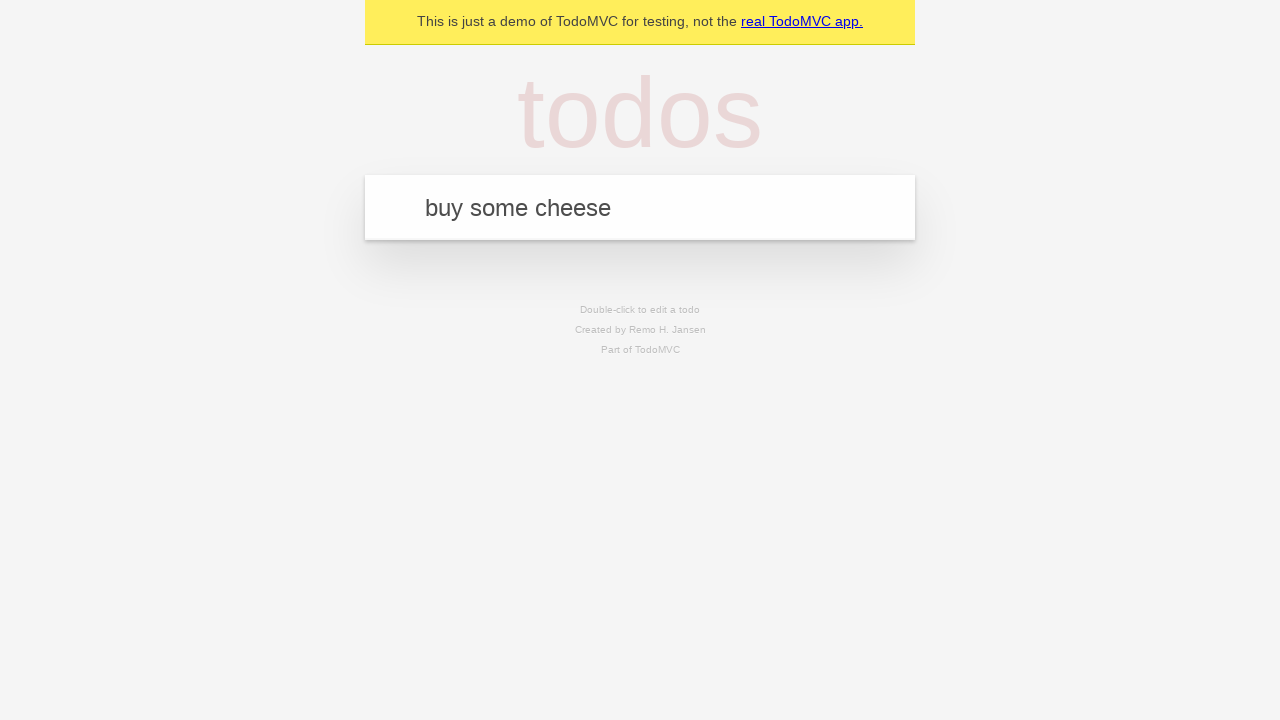

Pressed Enter to add first todo item on internal:attr=[placeholder="What needs to be done?"i]
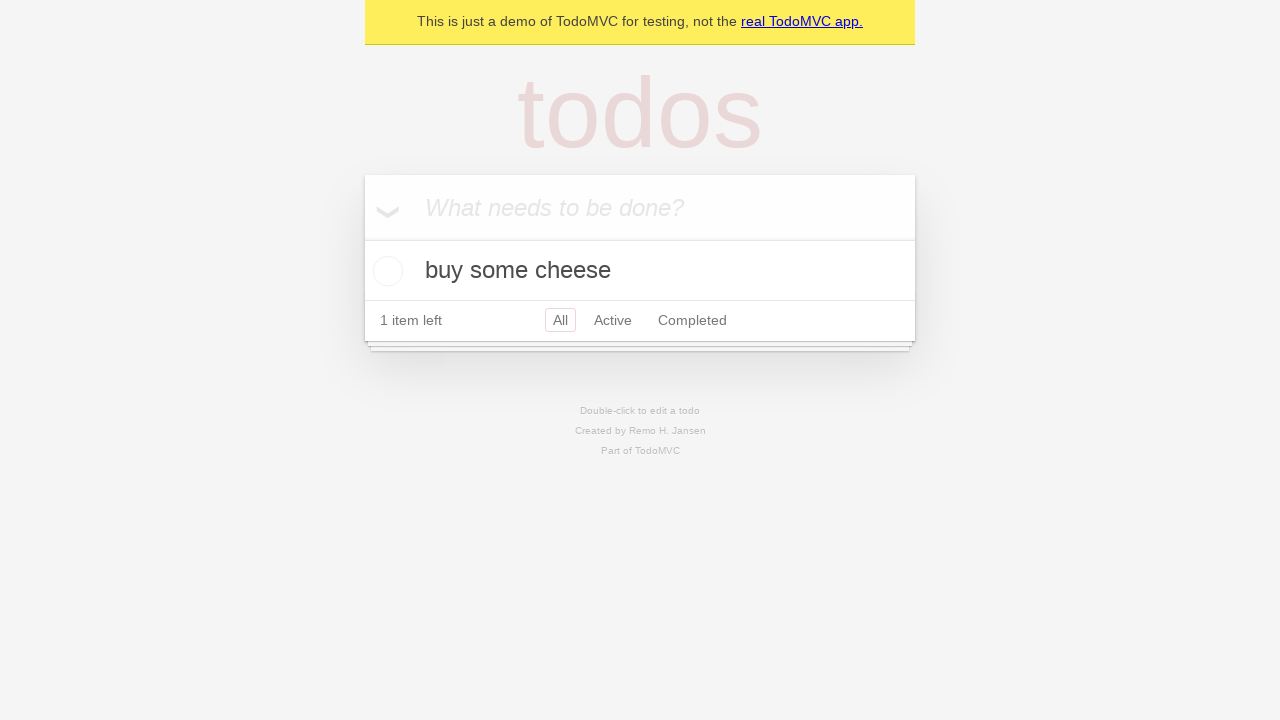

Filled second todo item: 'feed the cat' on internal:attr=[placeholder="What needs to be done?"i]
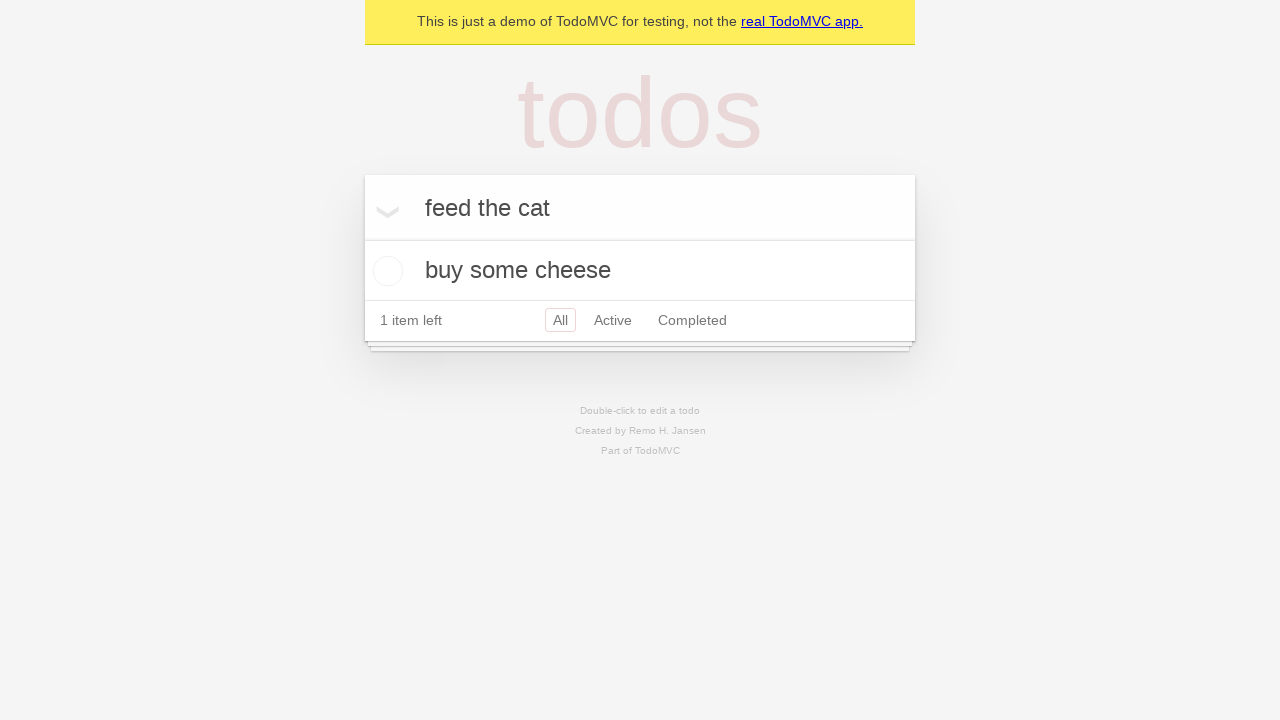

Pressed Enter to add second todo item on internal:attr=[placeholder="What needs to be done?"i]
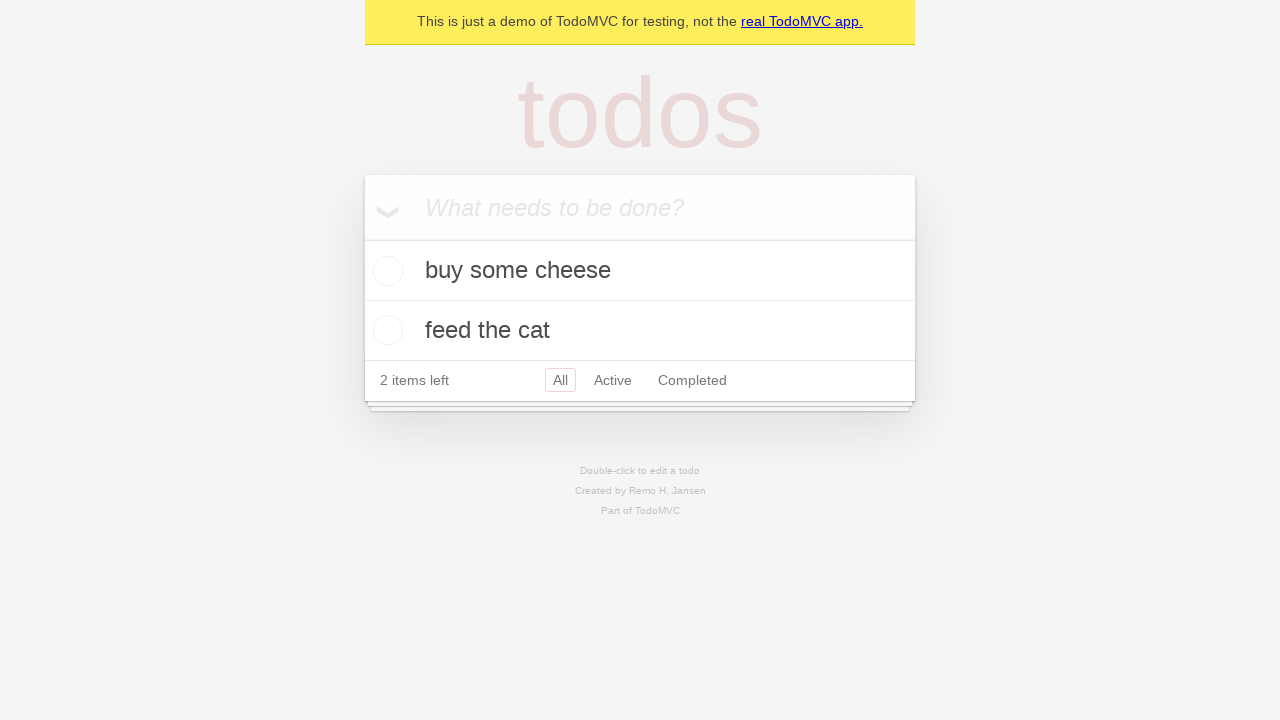

Filled third todo item: 'book a doctors appointment' on internal:attr=[placeholder="What needs to be done?"i]
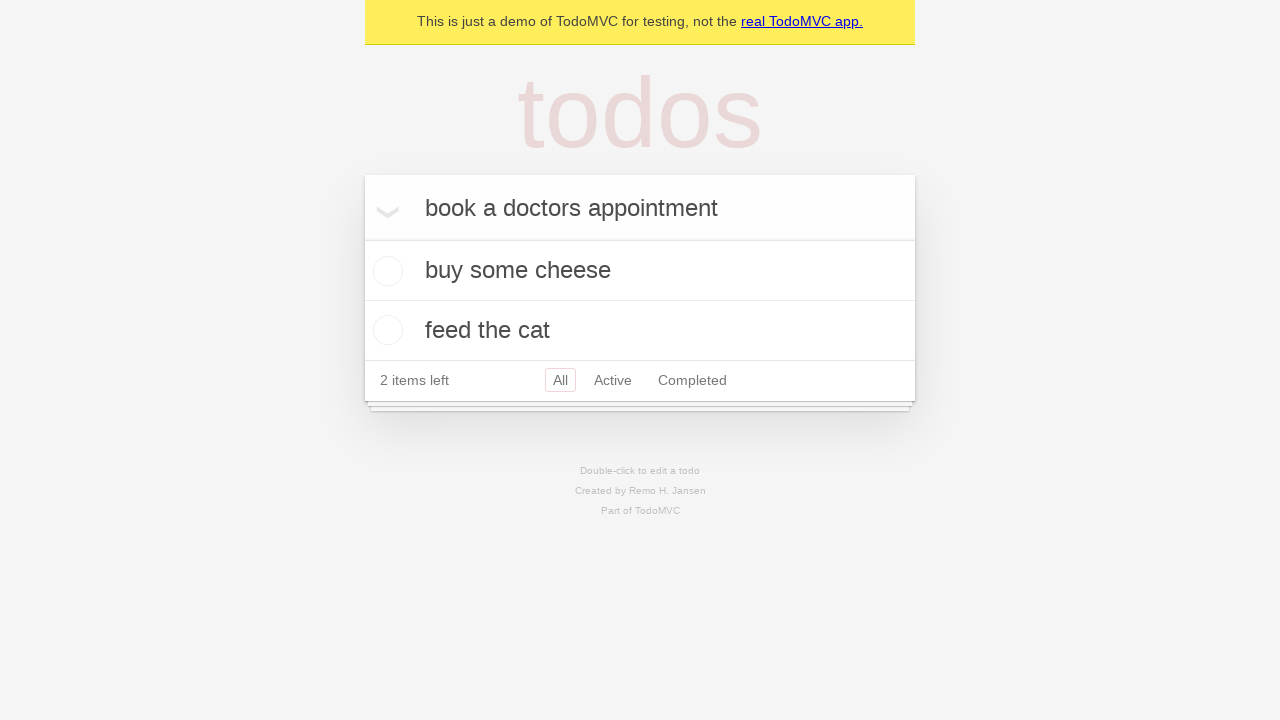

Pressed Enter to add third todo item on internal:attr=[placeholder="What needs to be done?"i]
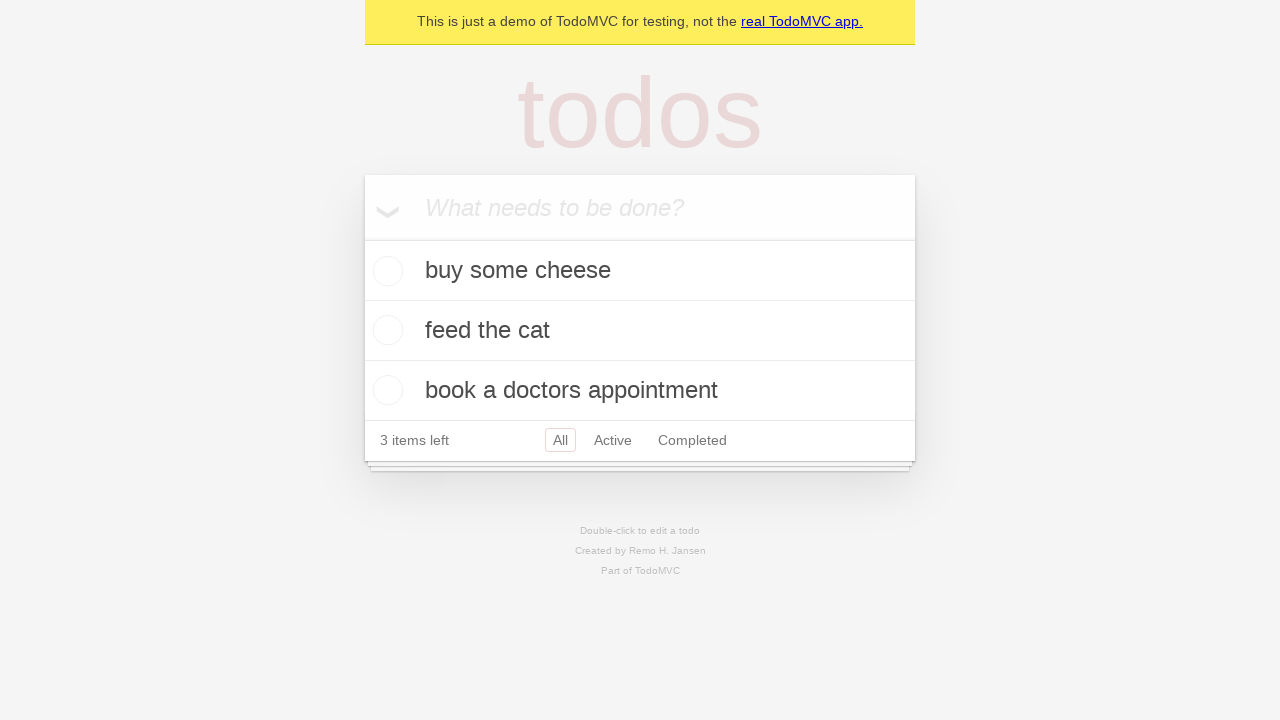

Verified that todo count displays '3 items left'
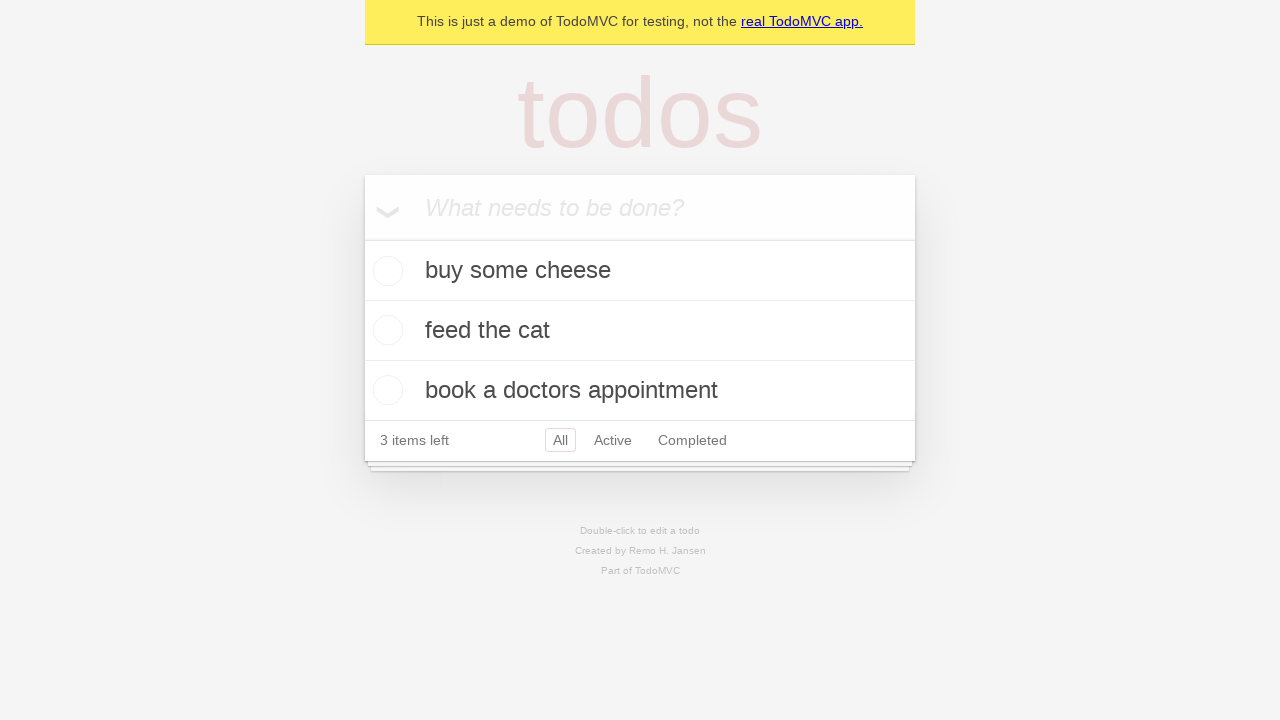

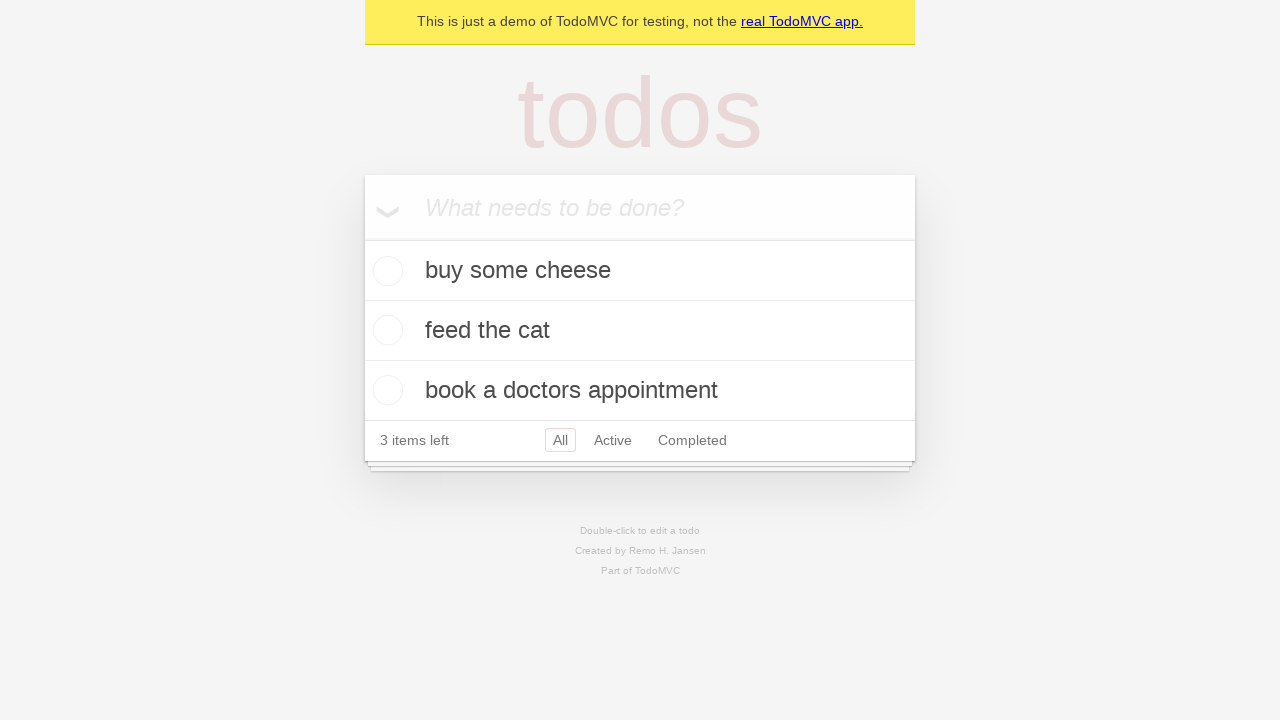